Tests a horizontal slider by moving it right using arrow keys 10 times and then left 11 times, verifying the value changes correctly at each step

Starting URL: https://the-internet.herokuapp.com/horizontal_slider

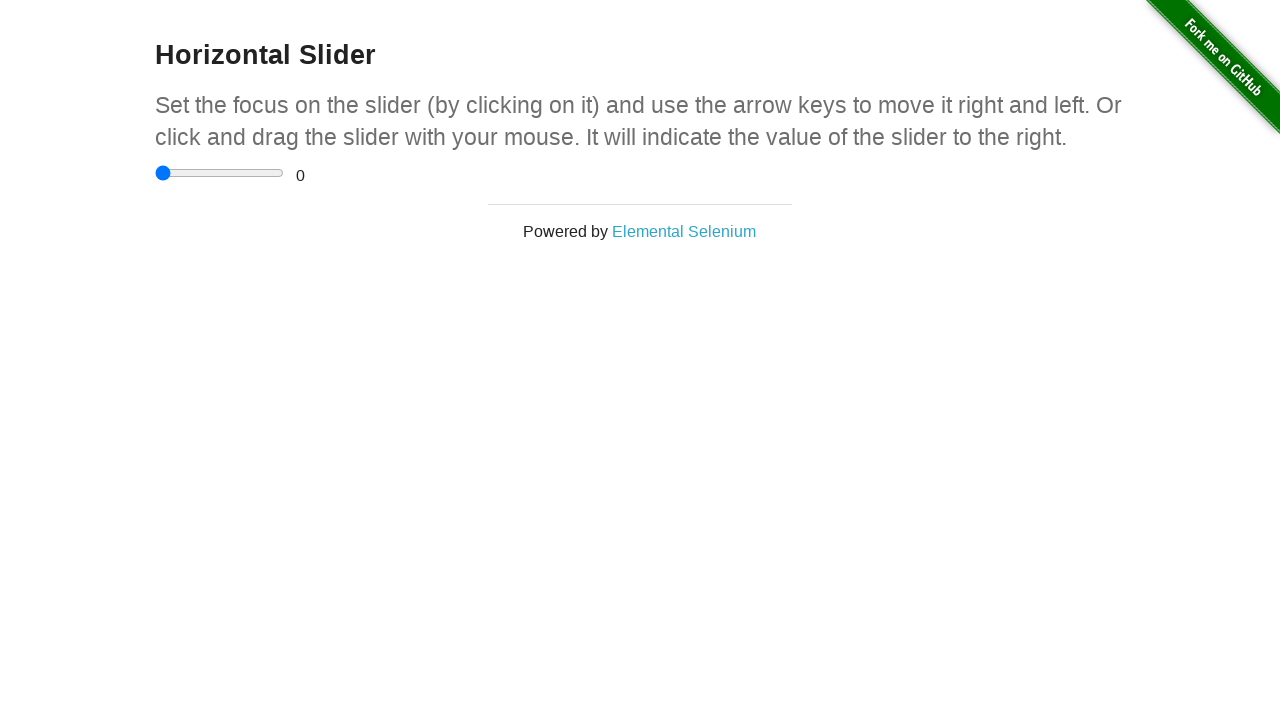

Navigated to horizontal slider test page
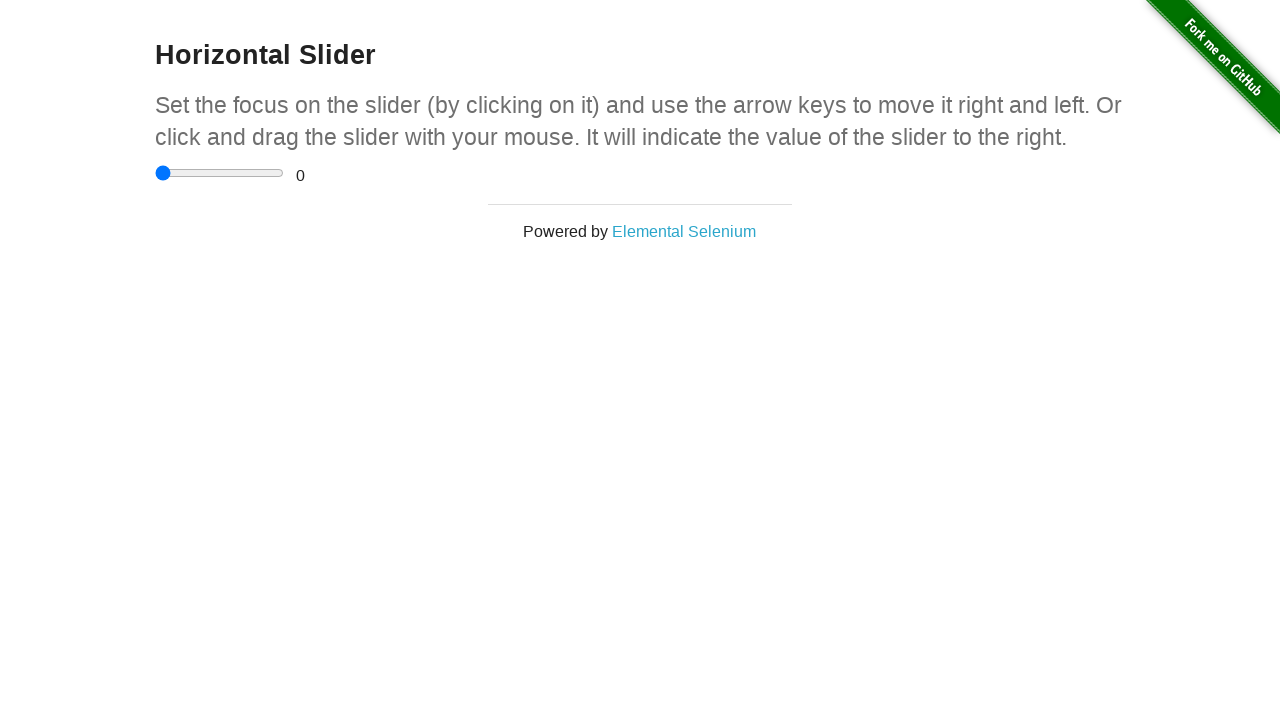

Located slider element
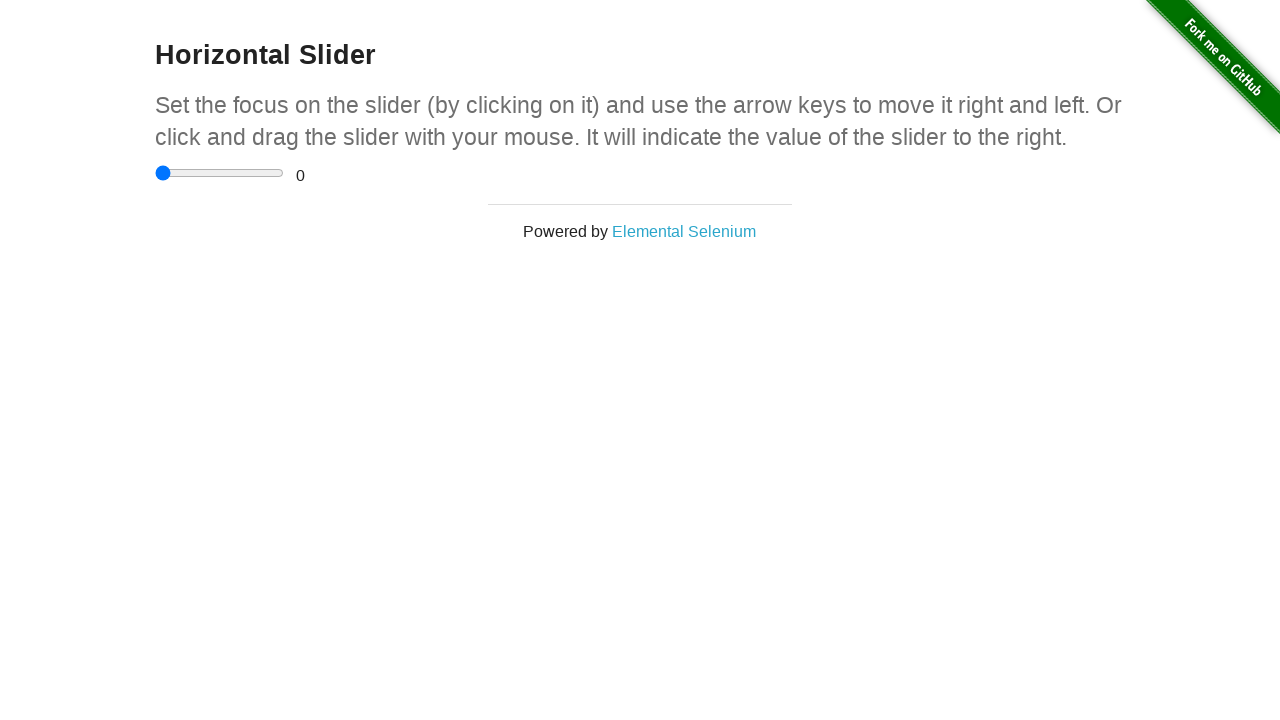

Slider is visible and ready
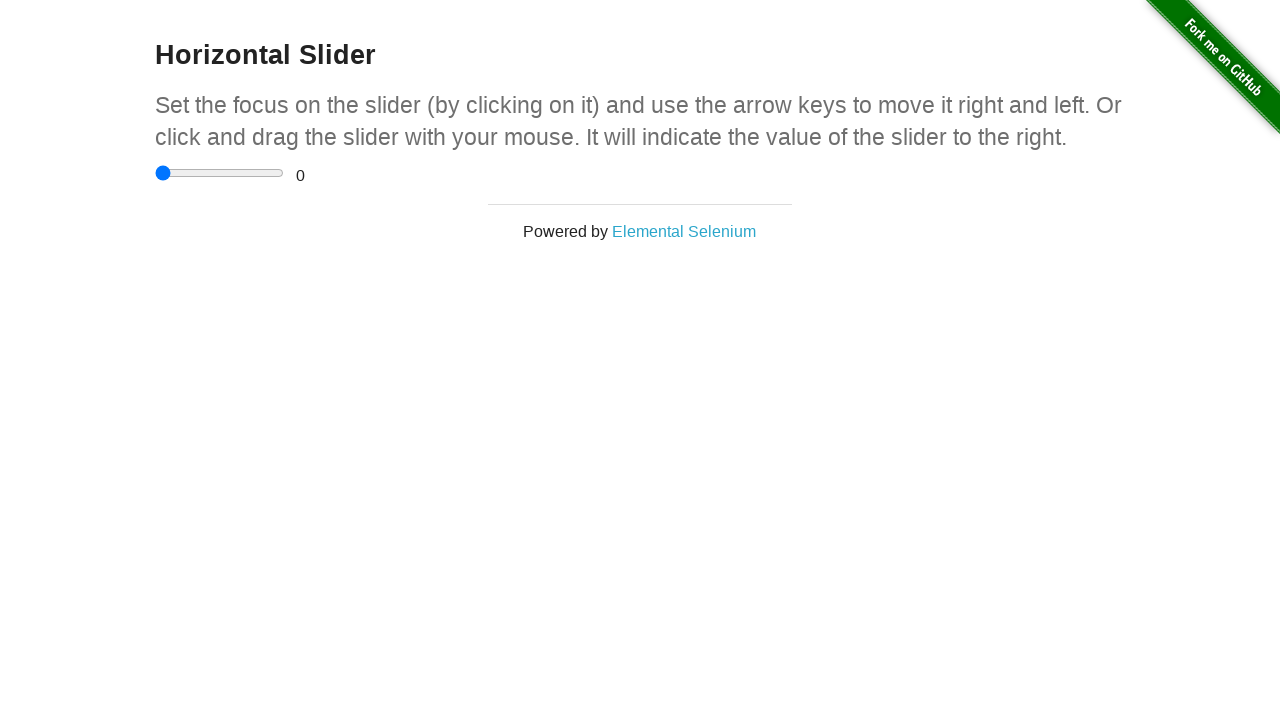

Moved slider right (iteration 1 of 10) on xpath=//html/body/div[2]/div/div/div/input
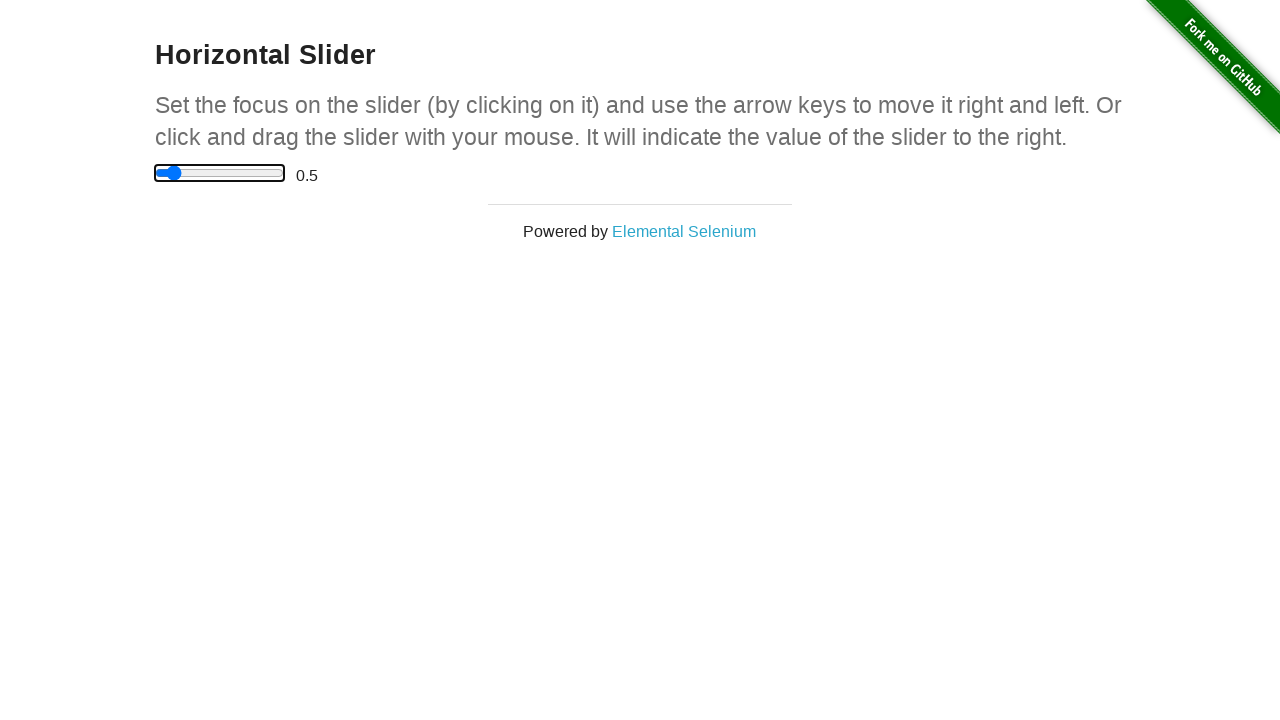

Moved slider right (iteration 2 of 10) on xpath=//html/body/div[2]/div/div/div/input
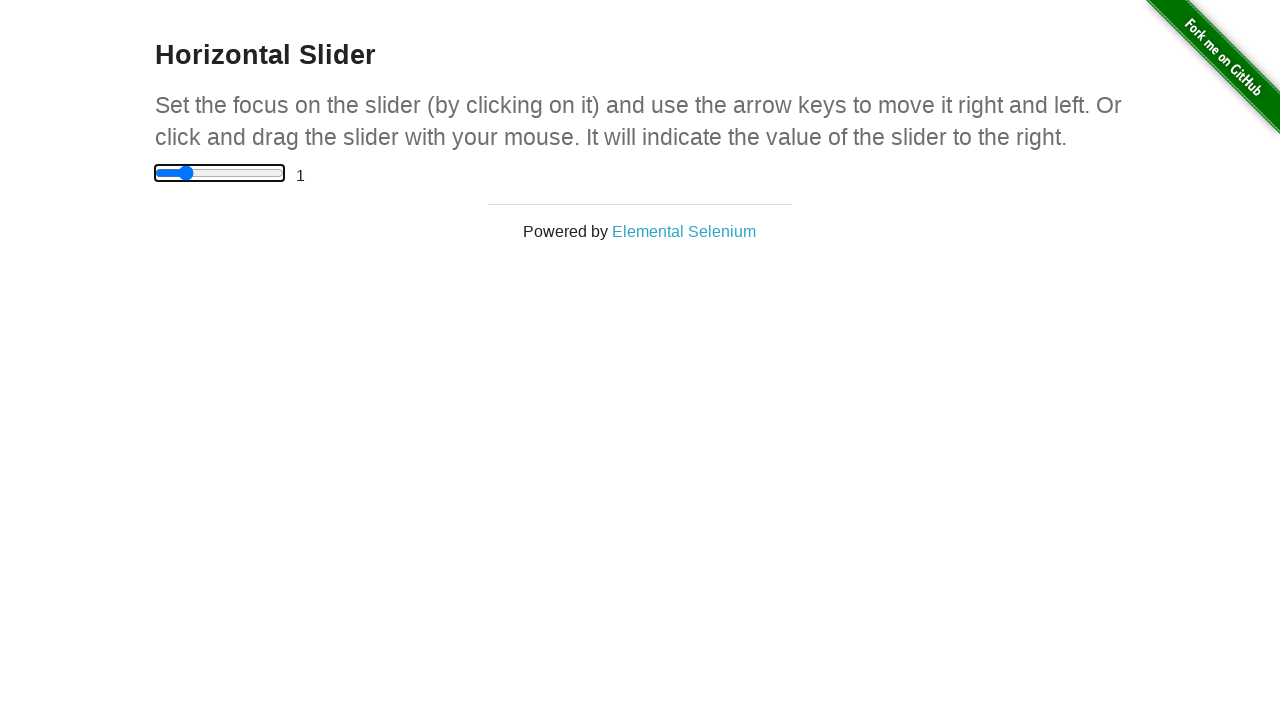

Moved slider right (iteration 3 of 10) on xpath=//html/body/div[2]/div/div/div/input
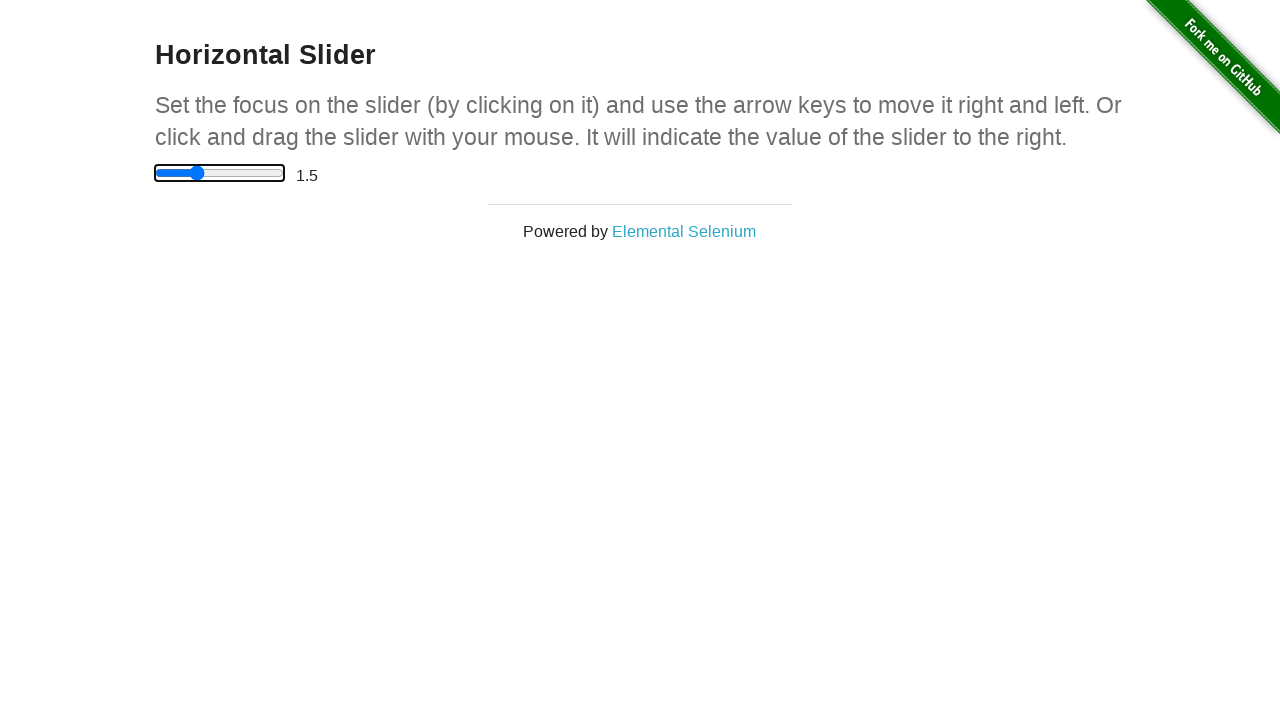

Moved slider right (iteration 4 of 10) on xpath=//html/body/div[2]/div/div/div/input
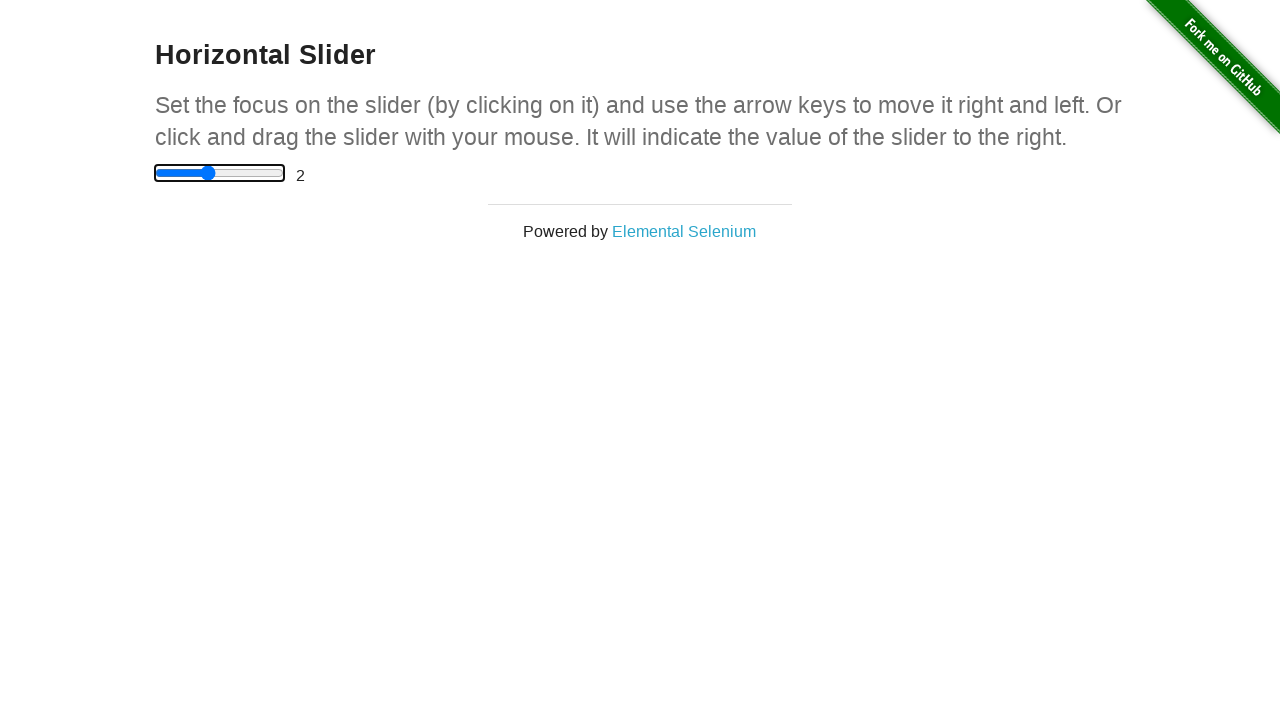

Moved slider right (iteration 5 of 10) on xpath=//html/body/div[2]/div/div/div/input
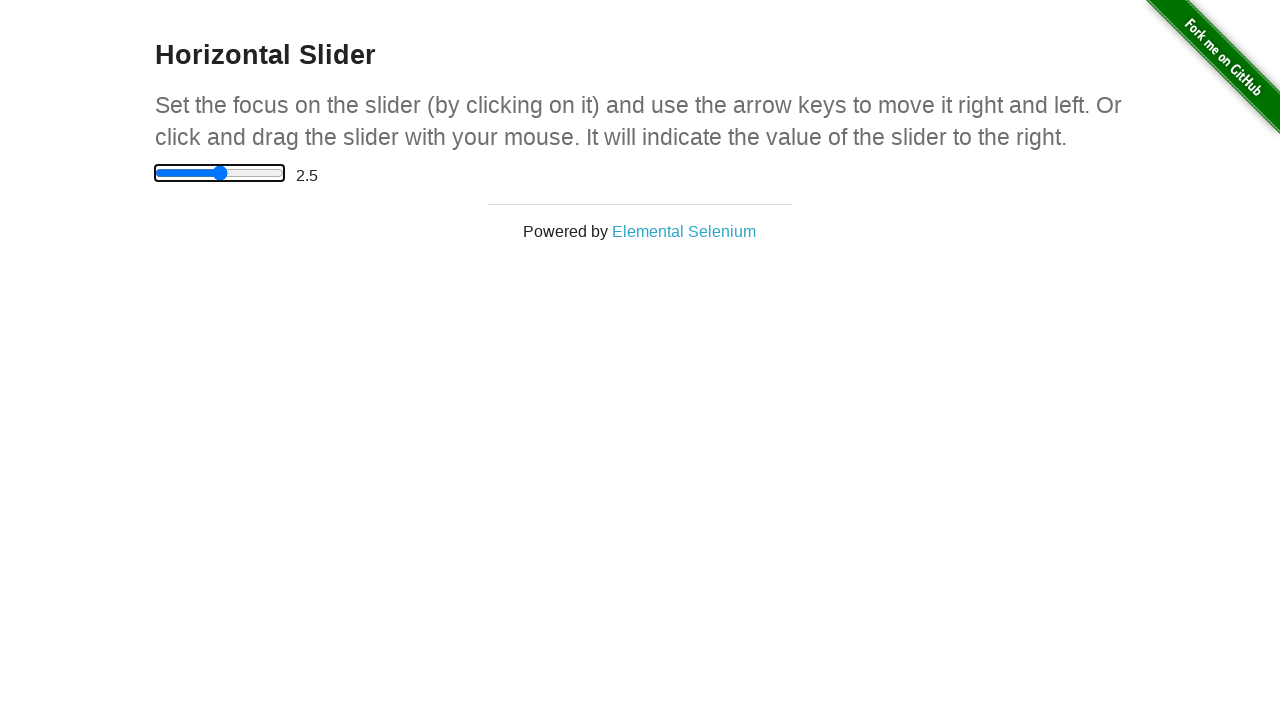

Moved slider right (iteration 6 of 10) on xpath=//html/body/div[2]/div/div/div/input
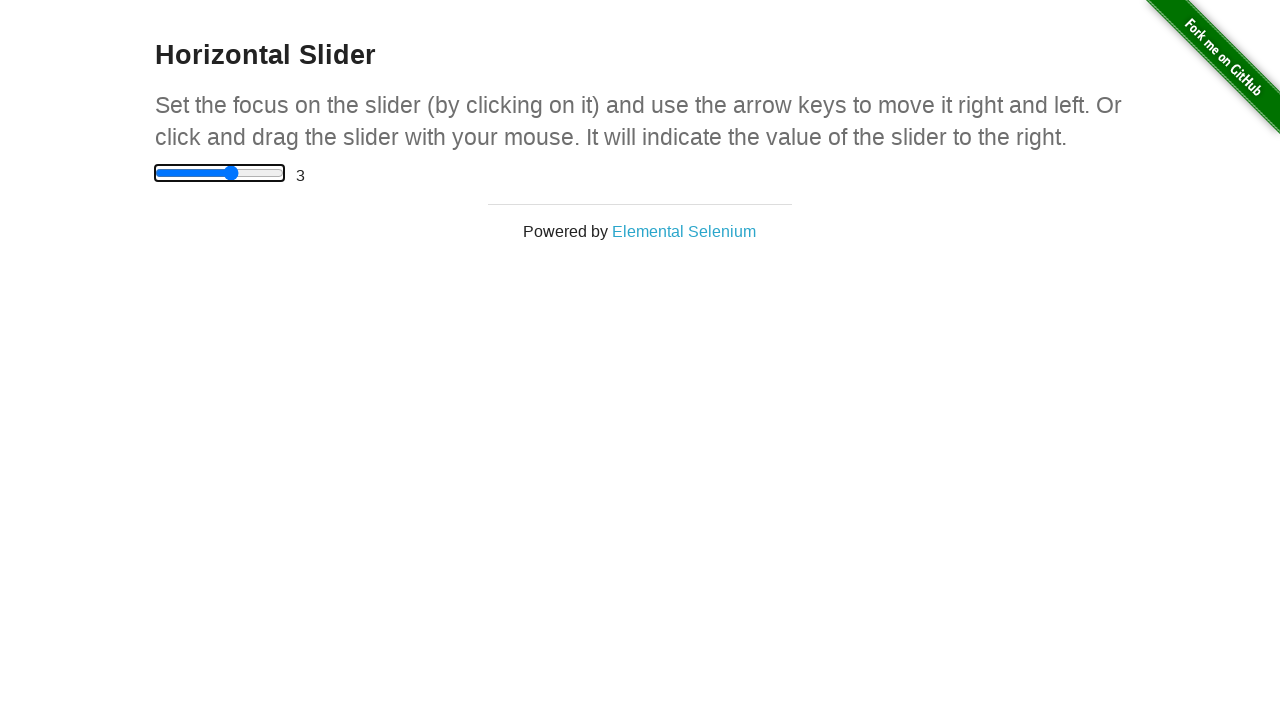

Moved slider right (iteration 7 of 10) on xpath=//html/body/div[2]/div/div/div/input
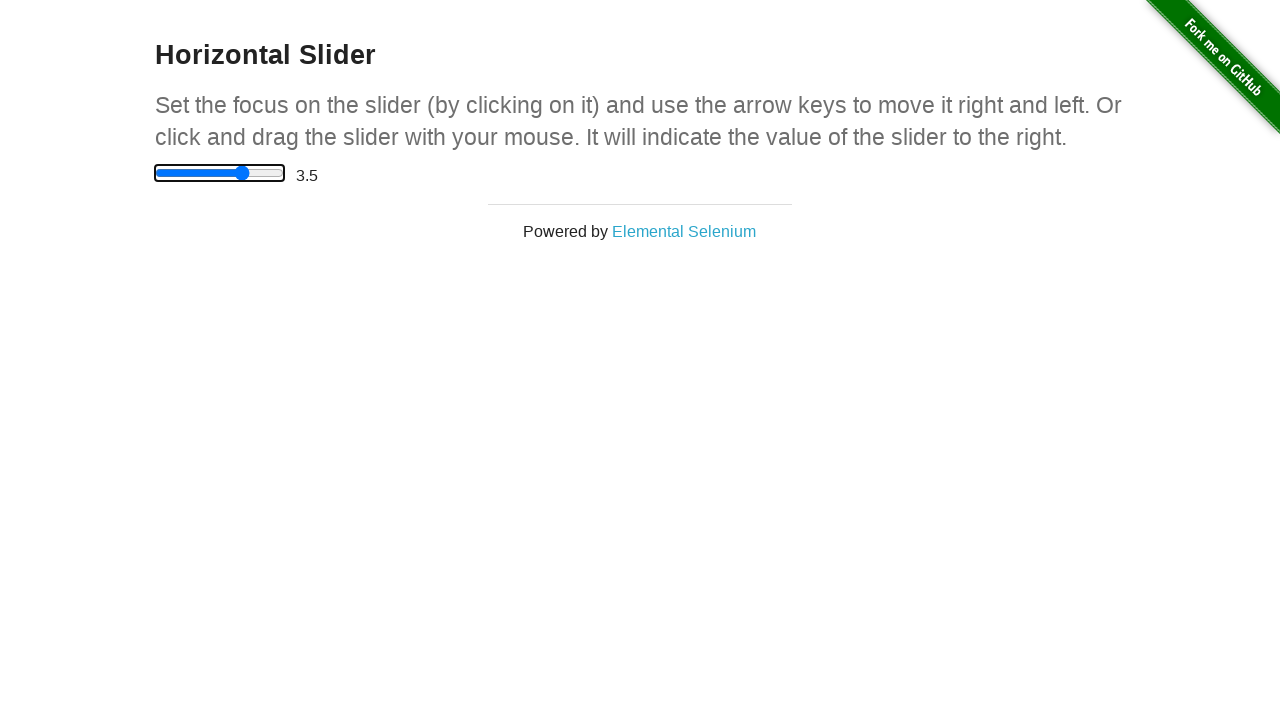

Moved slider right (iteration 8 of 10) on xpath=//html/body/div[2]/div/div/div/input
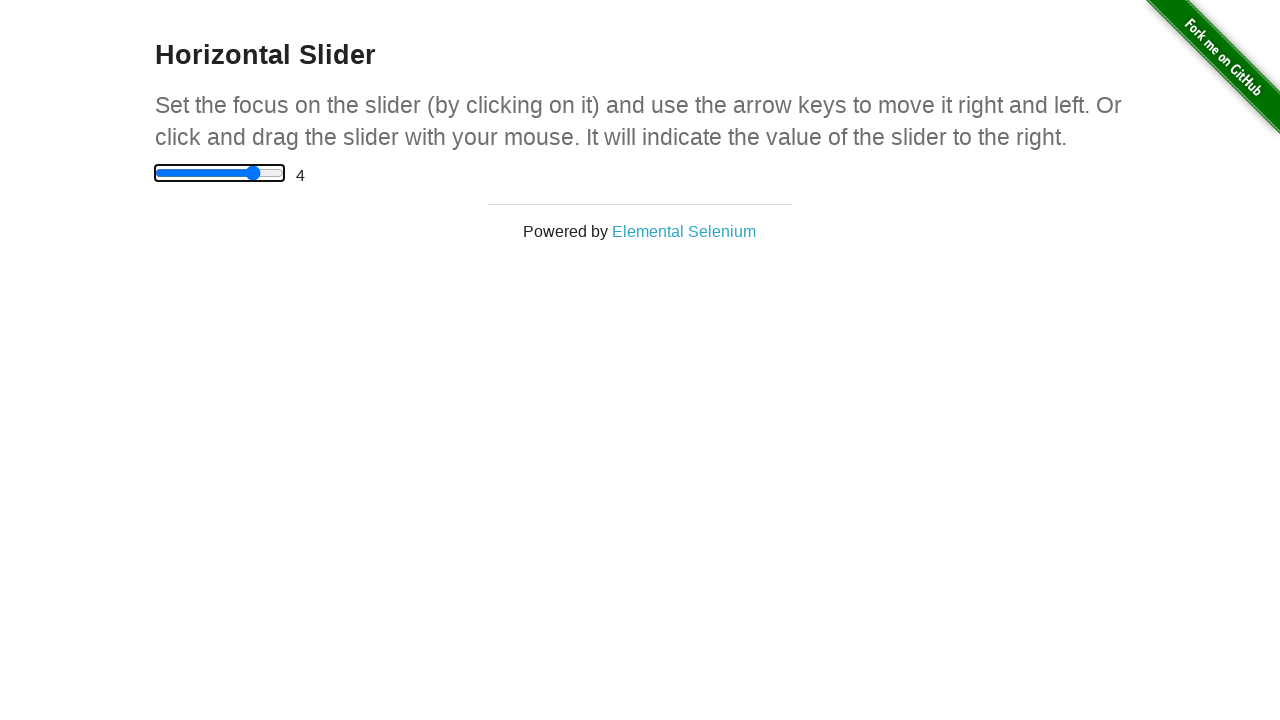

Moved slider right (iteration 9 of 10) on xpath=//html/body/div[2]/div/div/div/input
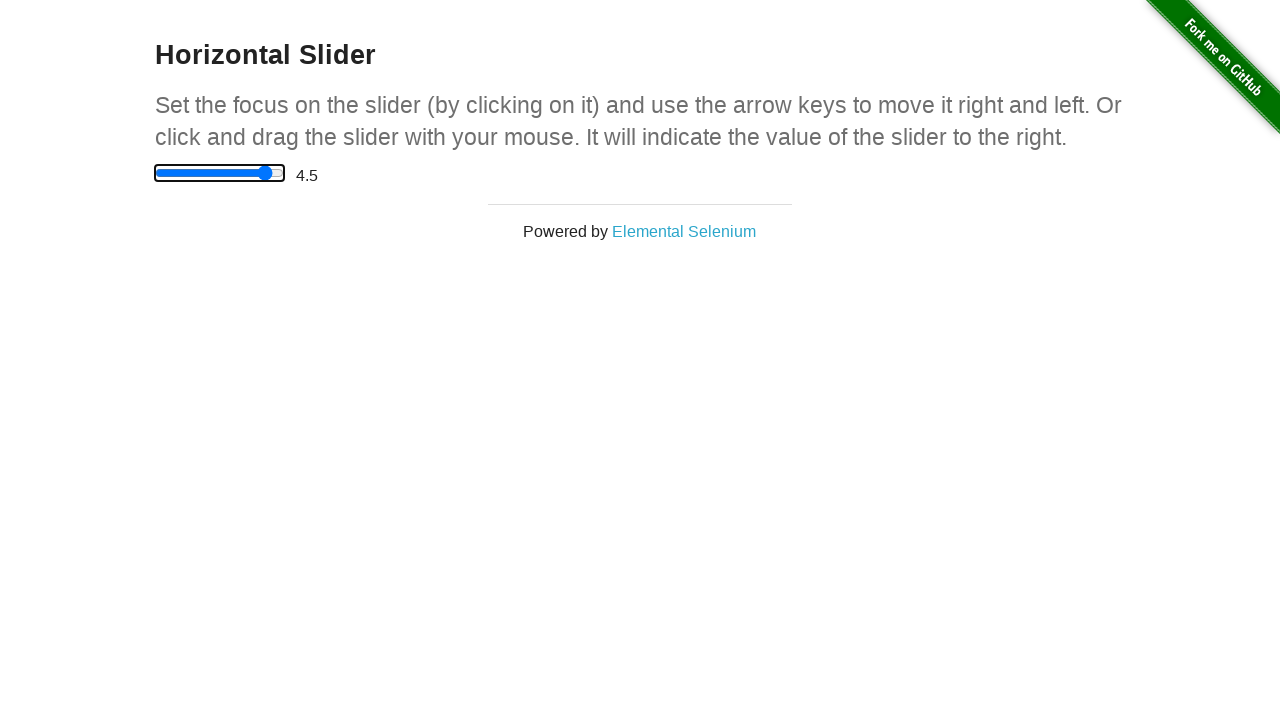

Moved slider right (iteration 10 of 10) on xpath=//html/body/div[2]/div/div/div/input
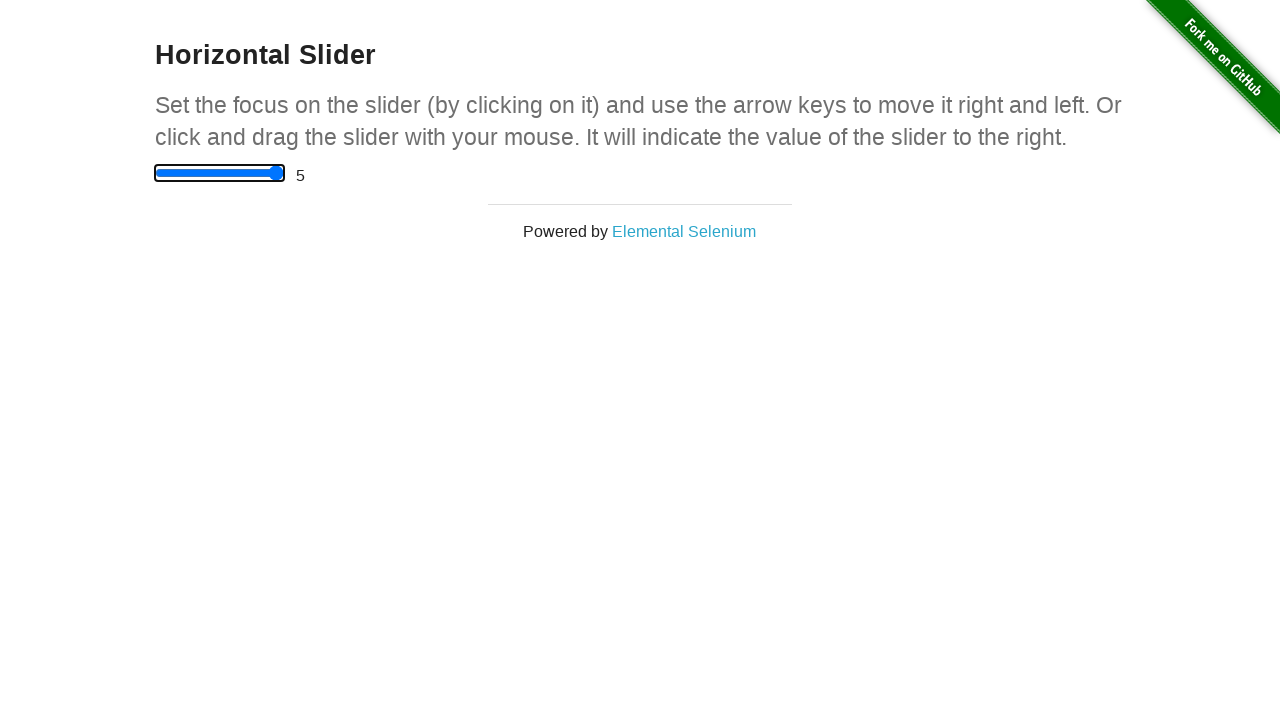

Moved slider left (iteration 1 of 11) on xpath=//html/body/div[2]/div/div/div/input
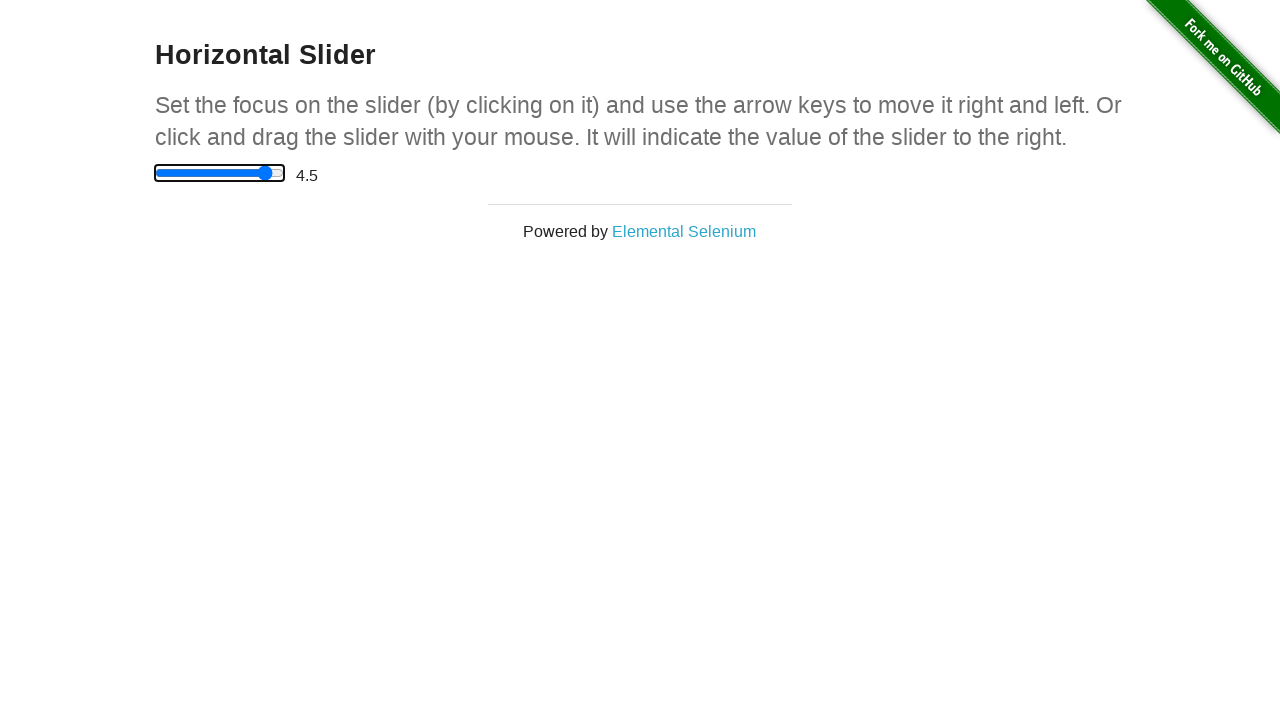

Moved slider left (iteration 2 of 11) on xpath=//html/body/div[2]/div/div/div/input
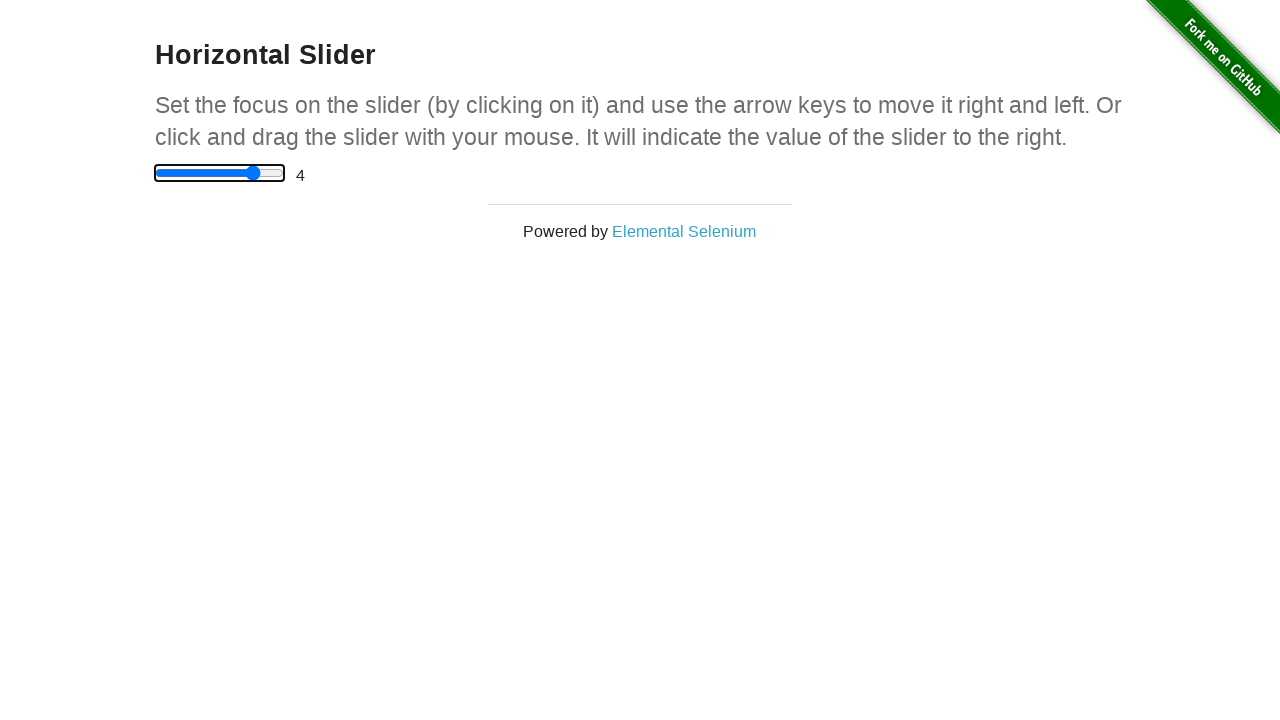

Moved slider left (iteration 3 of 11) on xpath=//html/body/div[2]/div/div/div/input
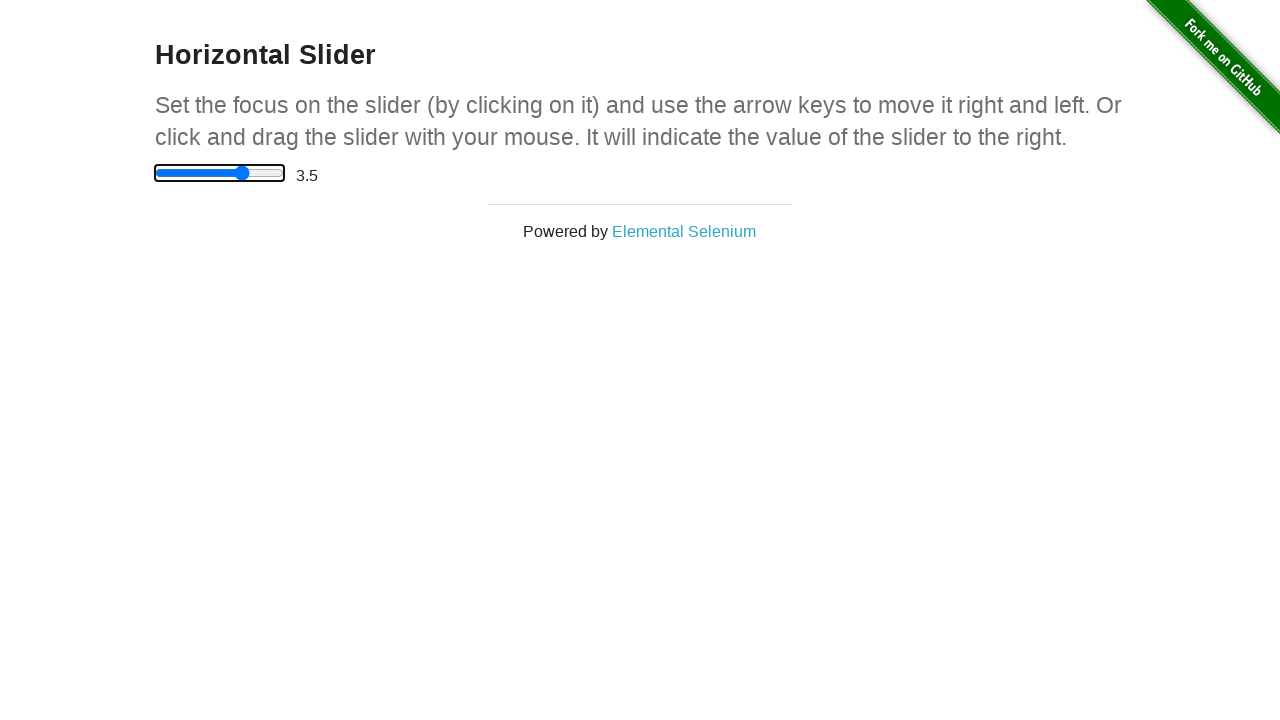

Moved slider left (iteration 4 of 11) on xpath=//html/body/div[2]/div/div/div/input
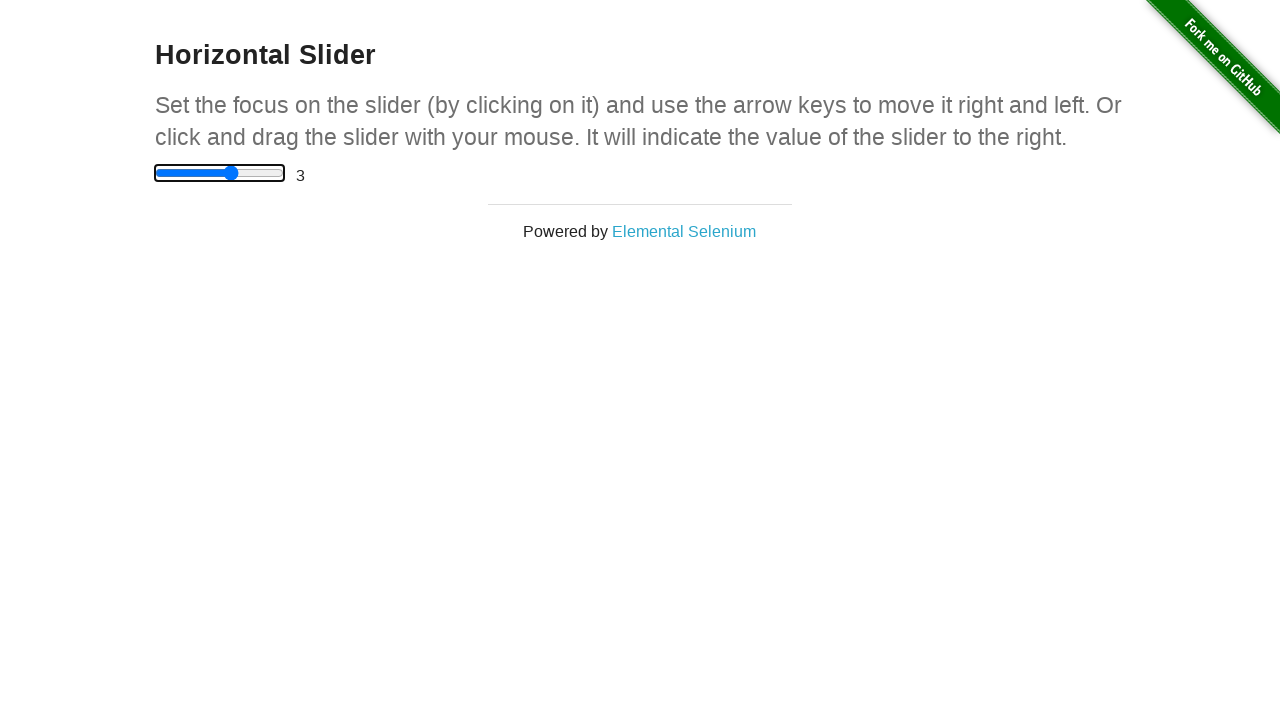

Moved slider left (iteration 5 of 11) on xpath=//html/body/div[2]/div/div/div/input
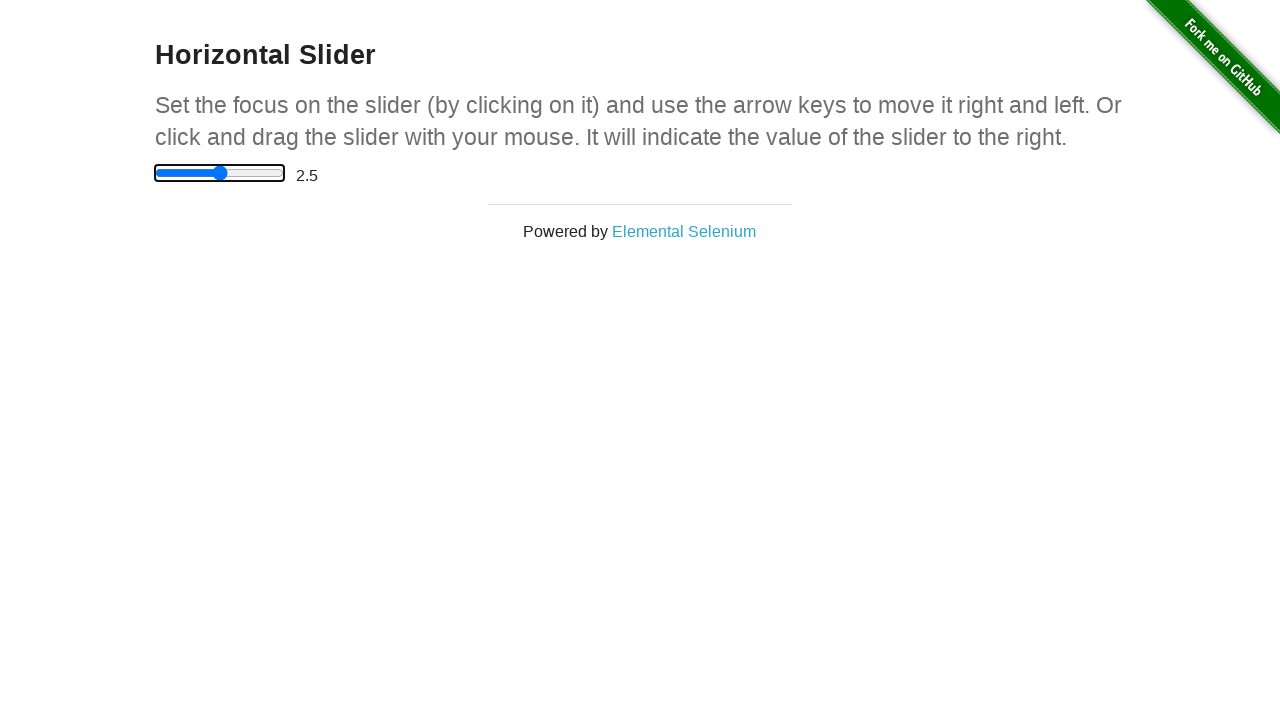

Moved slider left (iteration 6 of 11) on xpath=//html/body/div[2]/div/div/div/input
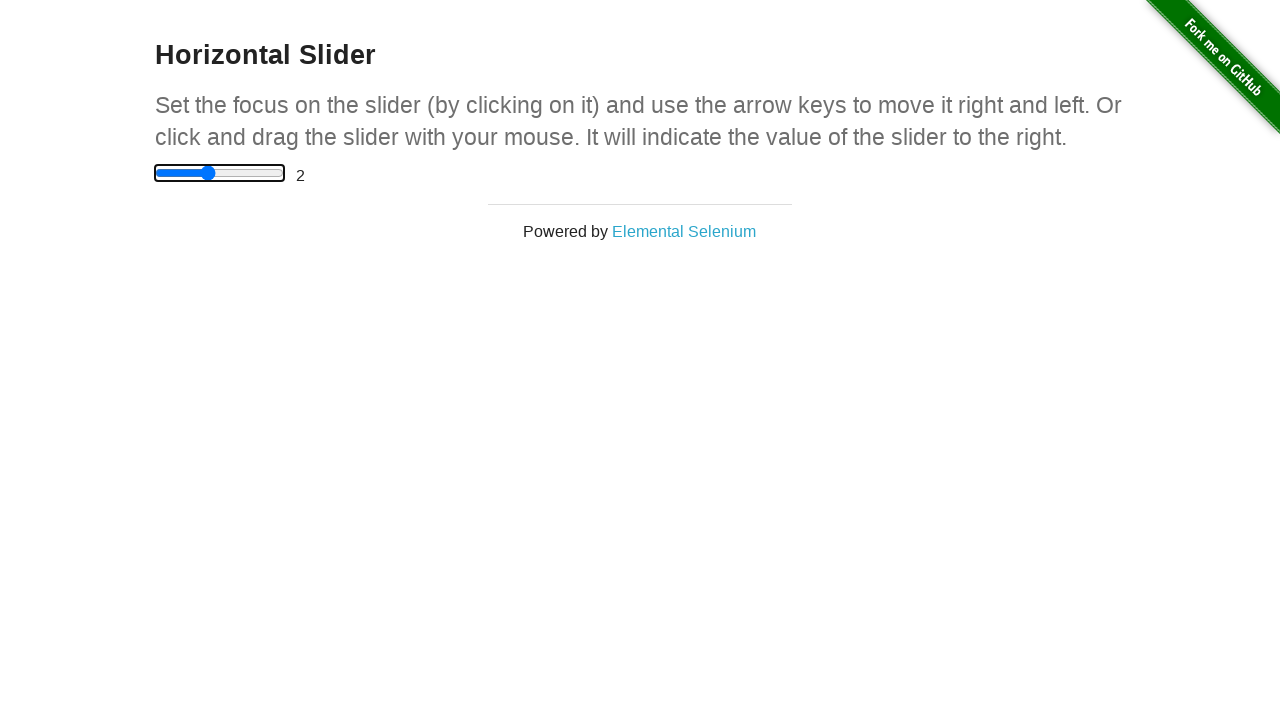

Moved slider left (iteration 7 of 11) on xpath=//html/body/div[2]/div/div/div/input
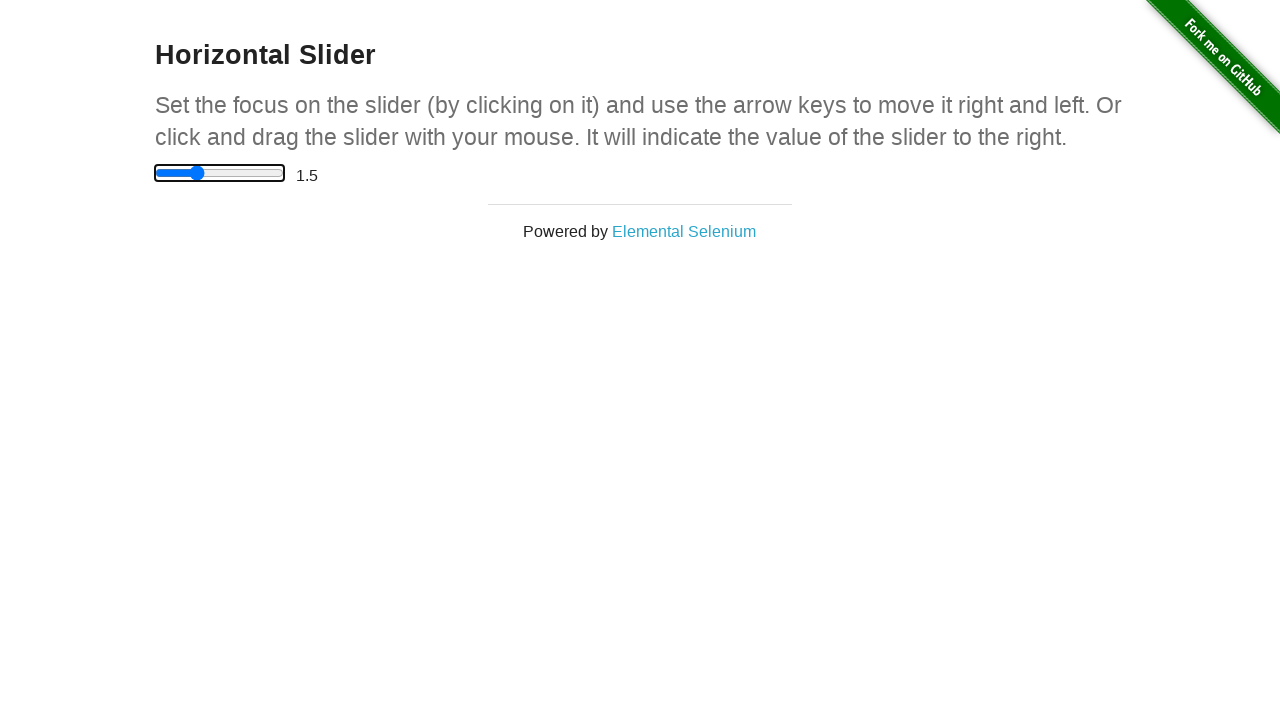

Moved slider left (iteration 8 of 11) on xpath=//html/body/div[2]/div/div/div/input
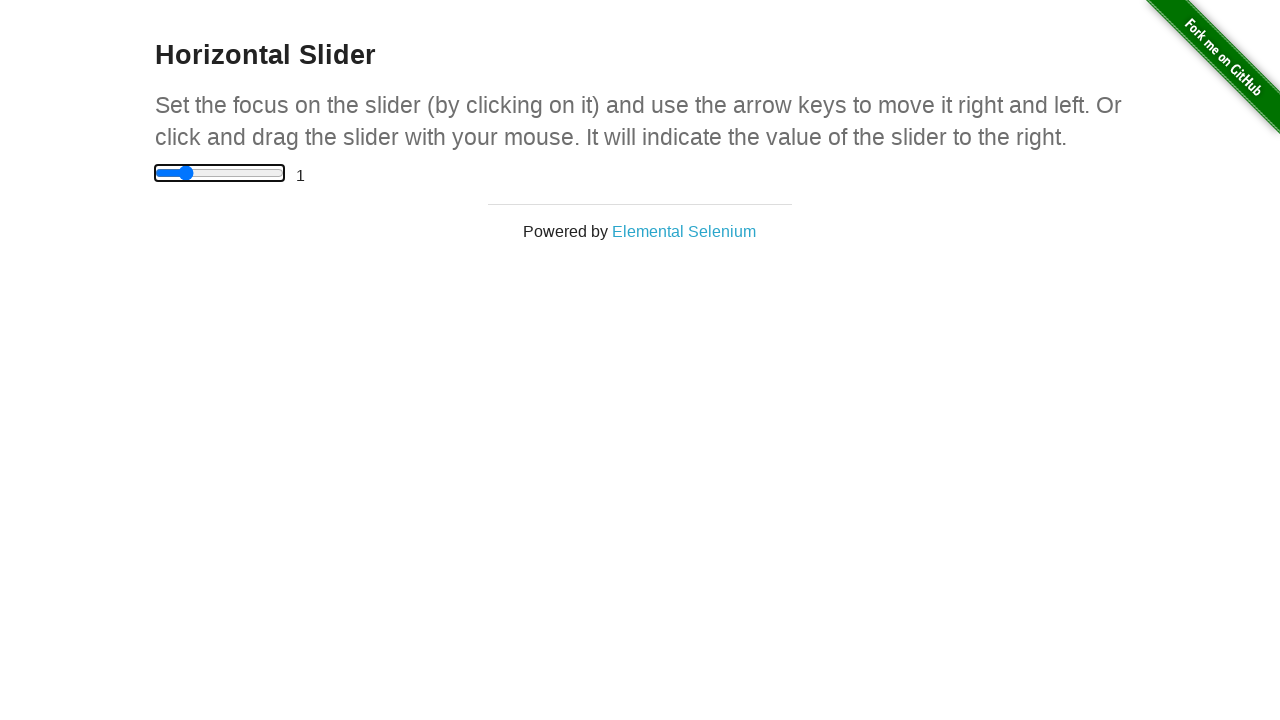

Moved slider left (iteration 9 of 11) on xpath=//html/body/div[2]/div/div/div/input
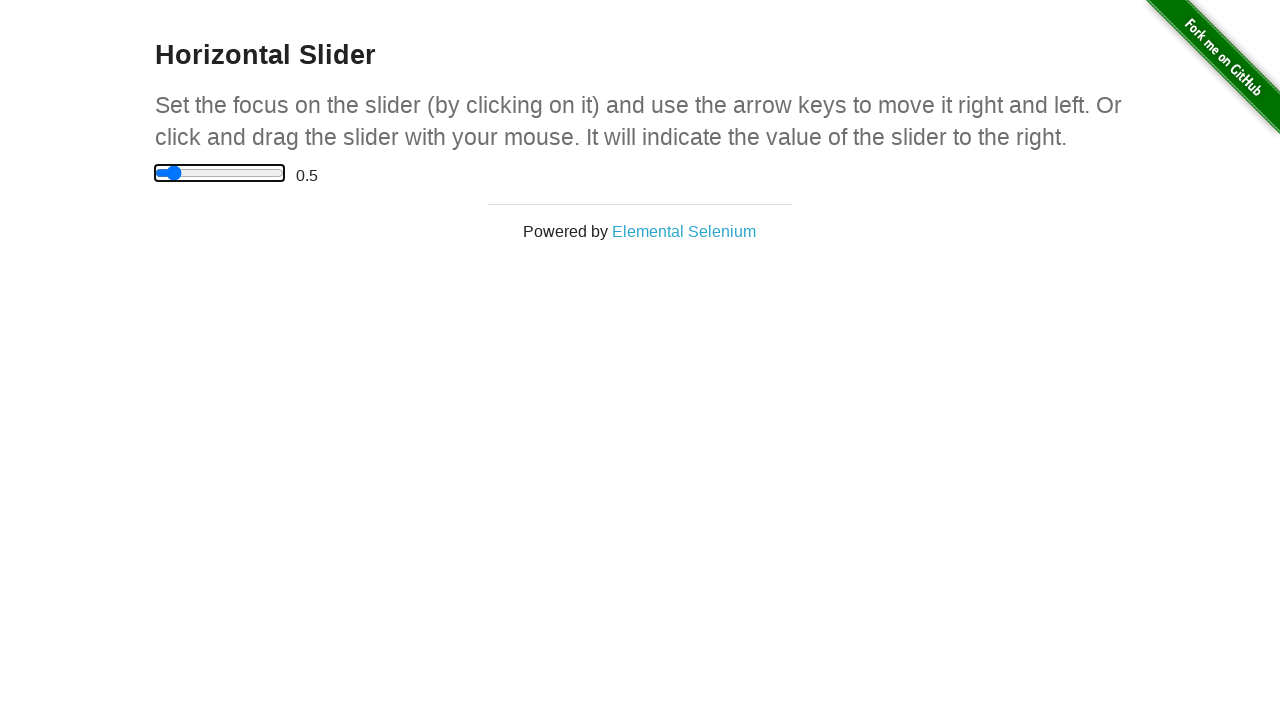

Moved slider left (iteration 10 of 11) on xpath=//html/body/div[2]/div/div/div/input
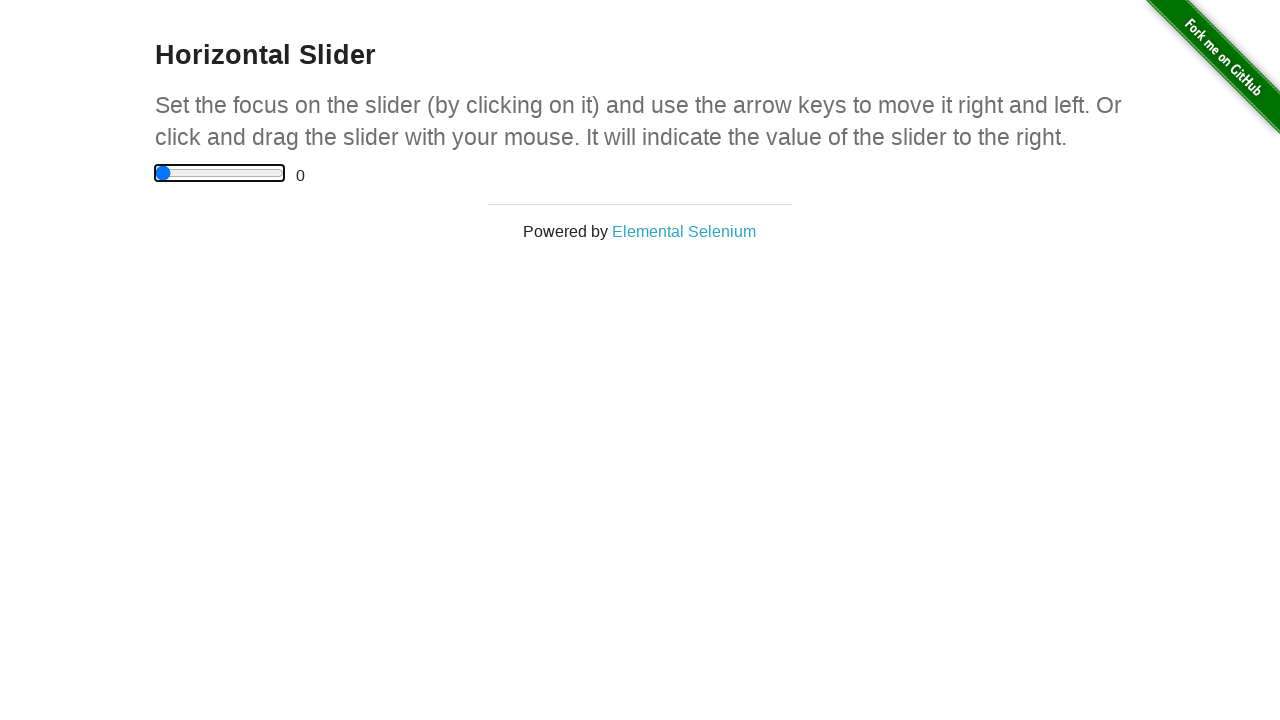

Moved slider left (iteration 11 of 11) on xpath=//html/body/div[2]/div/div/div/input
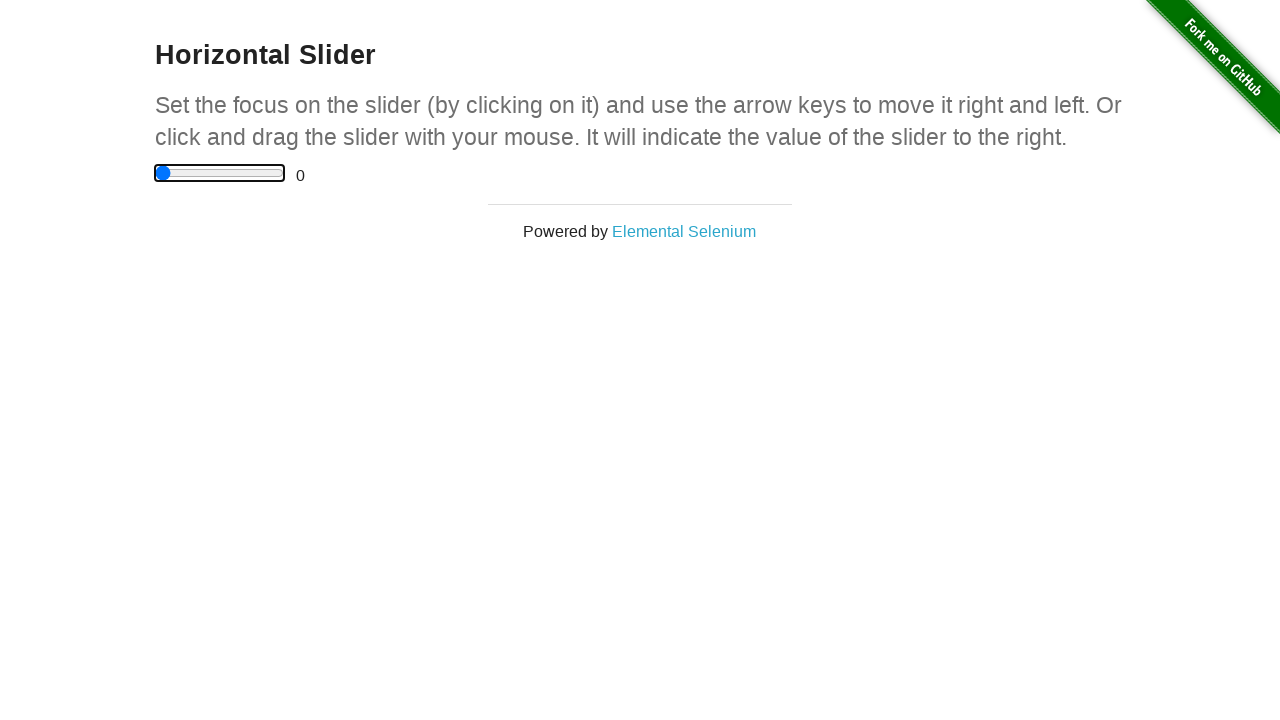

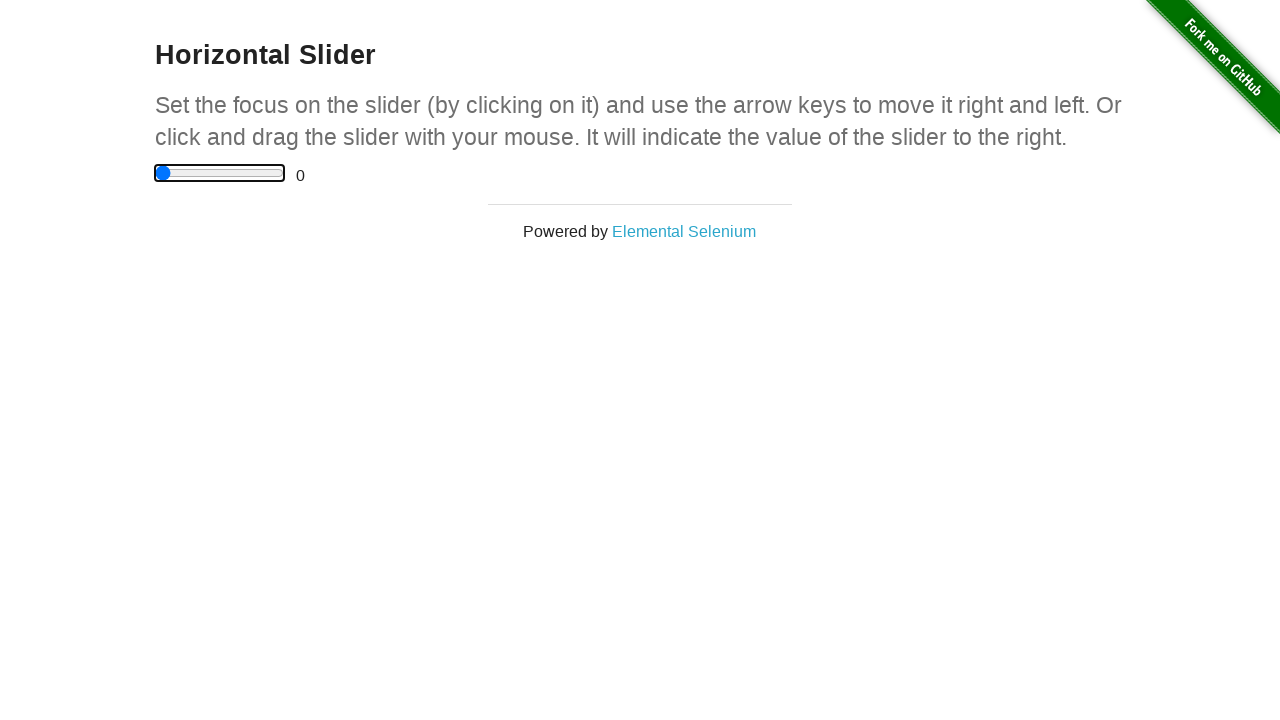